Tests radio button and checkbox interactions by clicking on BMW and Benz radio buttons, then clicking on BMW and Benz checkboxes on a practice page

Starting URL: https://www.letskodeit.com/practice

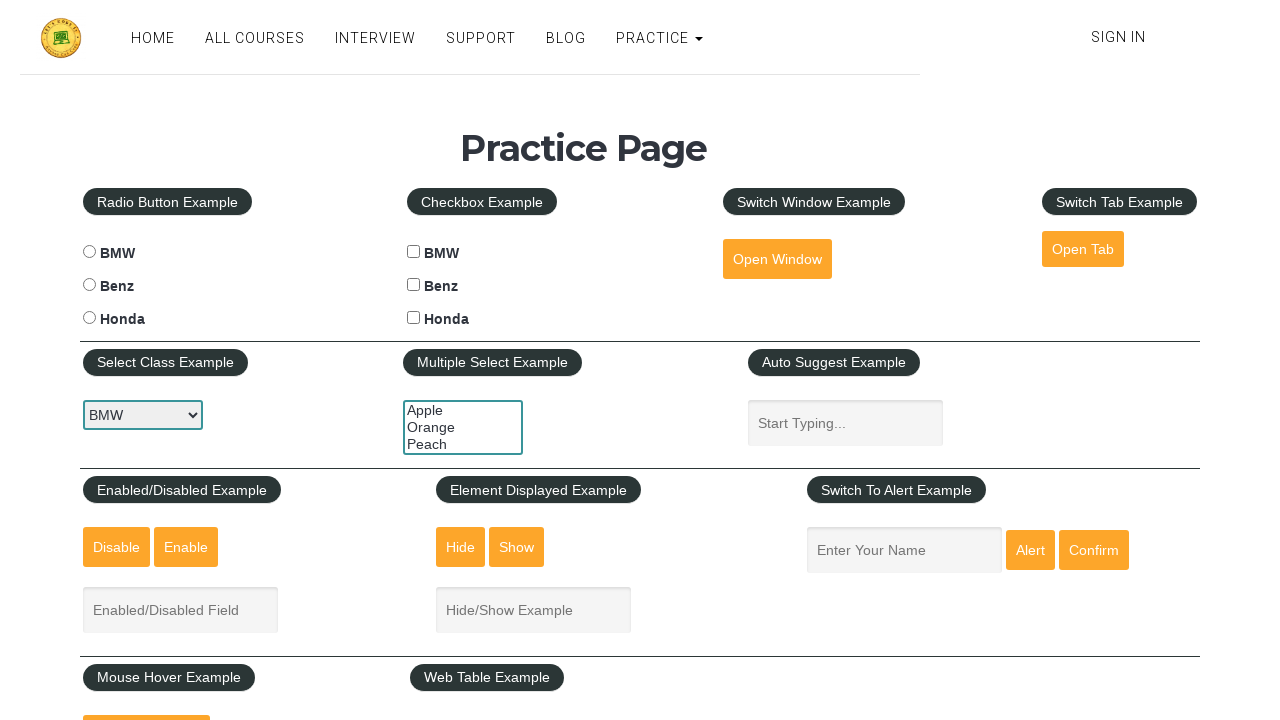

Clicked BMW radio button at (89, 252) on #bmwradio
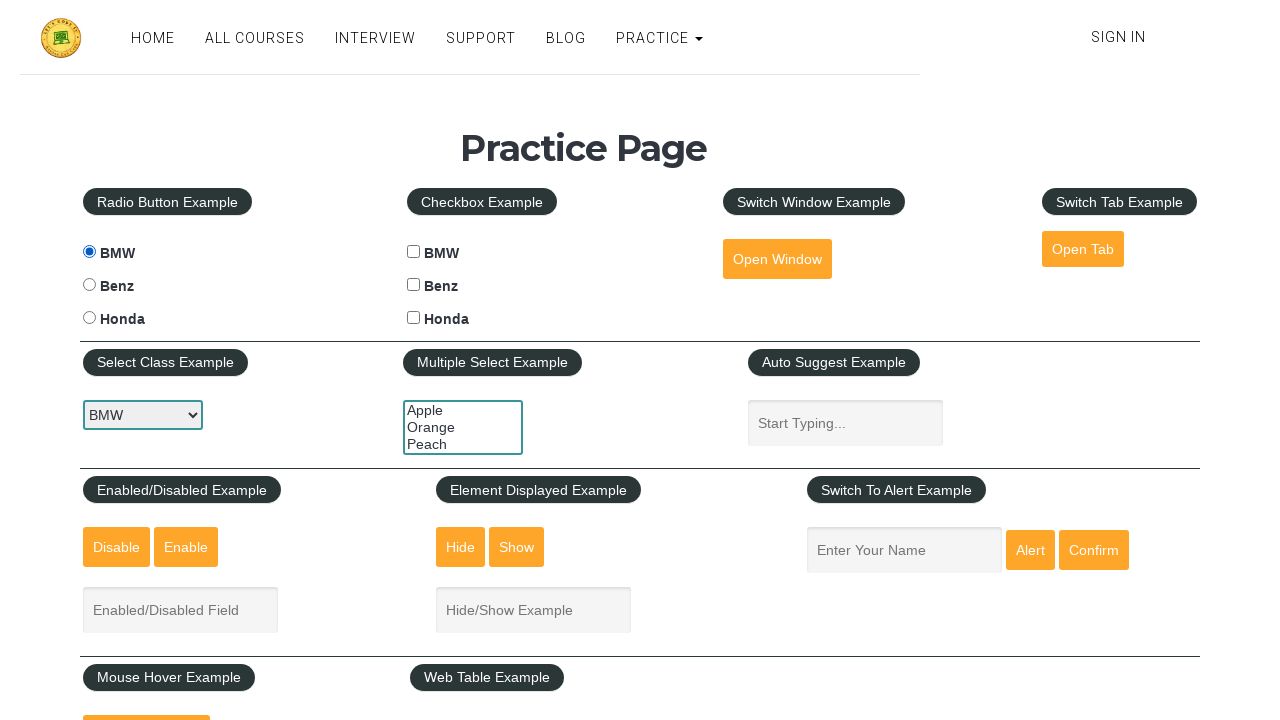

Clicked Benz radio button at (89, 285) on #benzradio
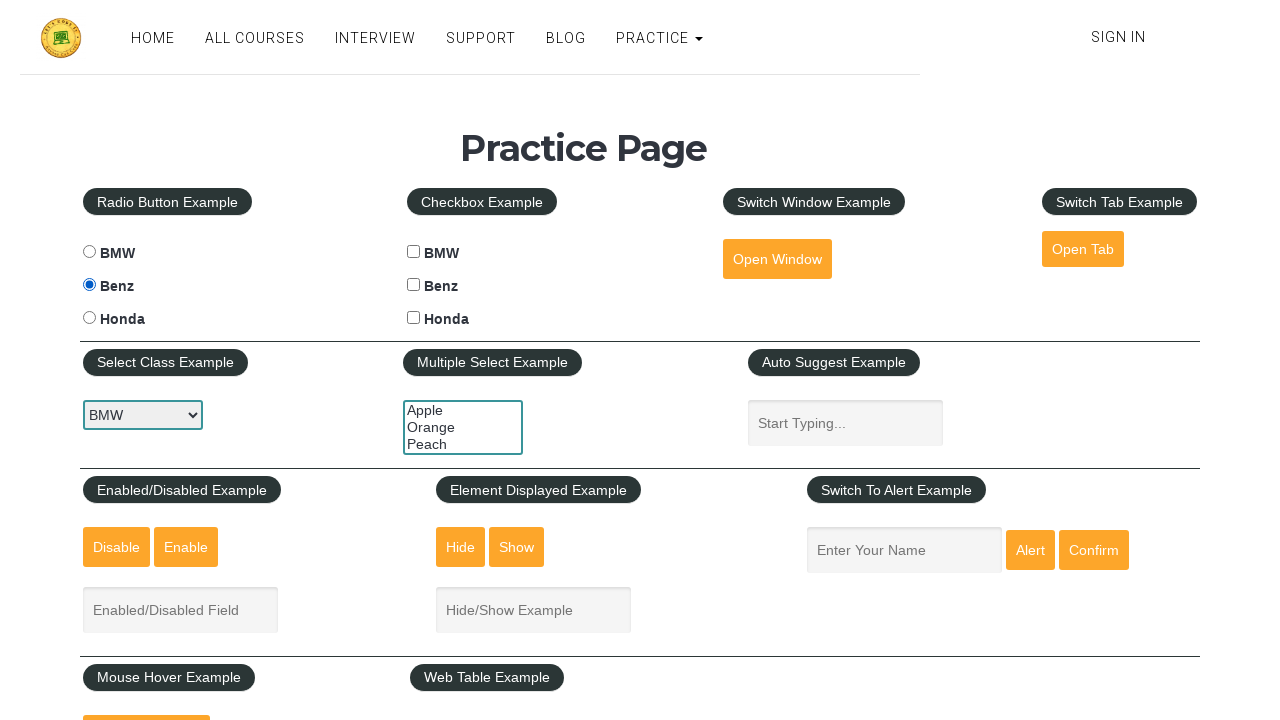

Clicked BMW checkbox at (414, 252) on #bmwcheck
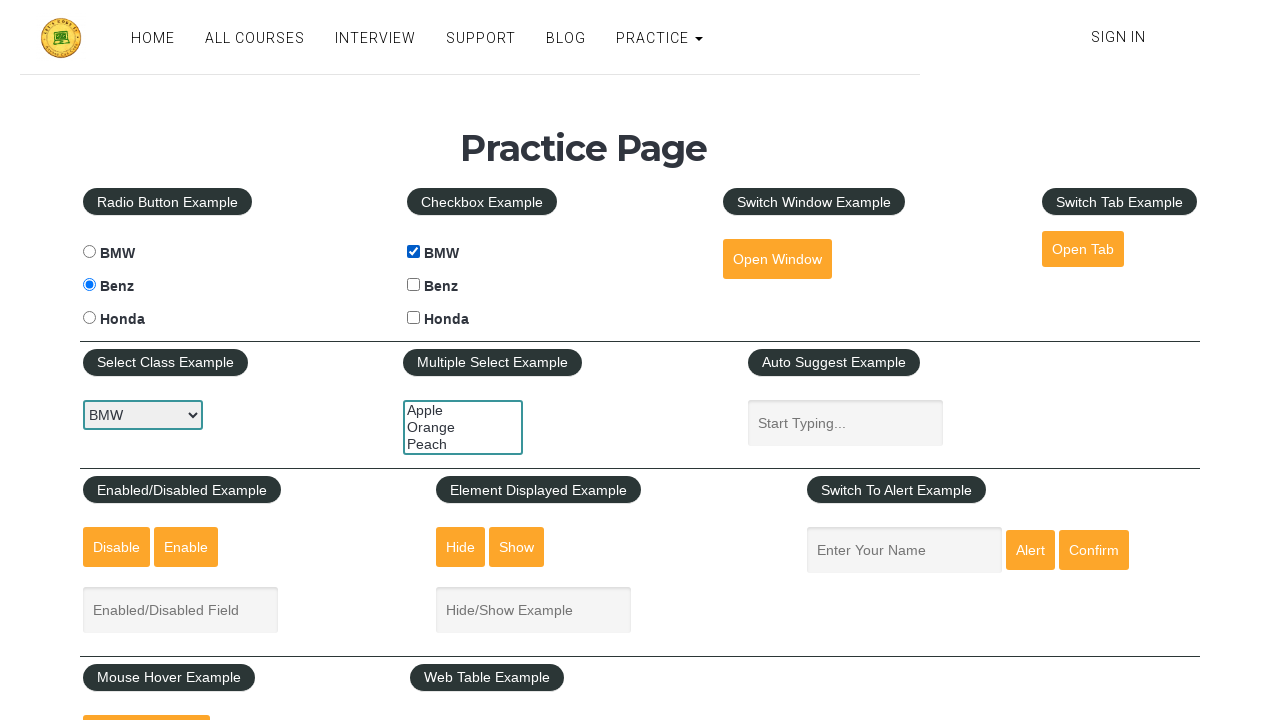

Clicked Benz checkbox at (414, 285) on #benzcheck
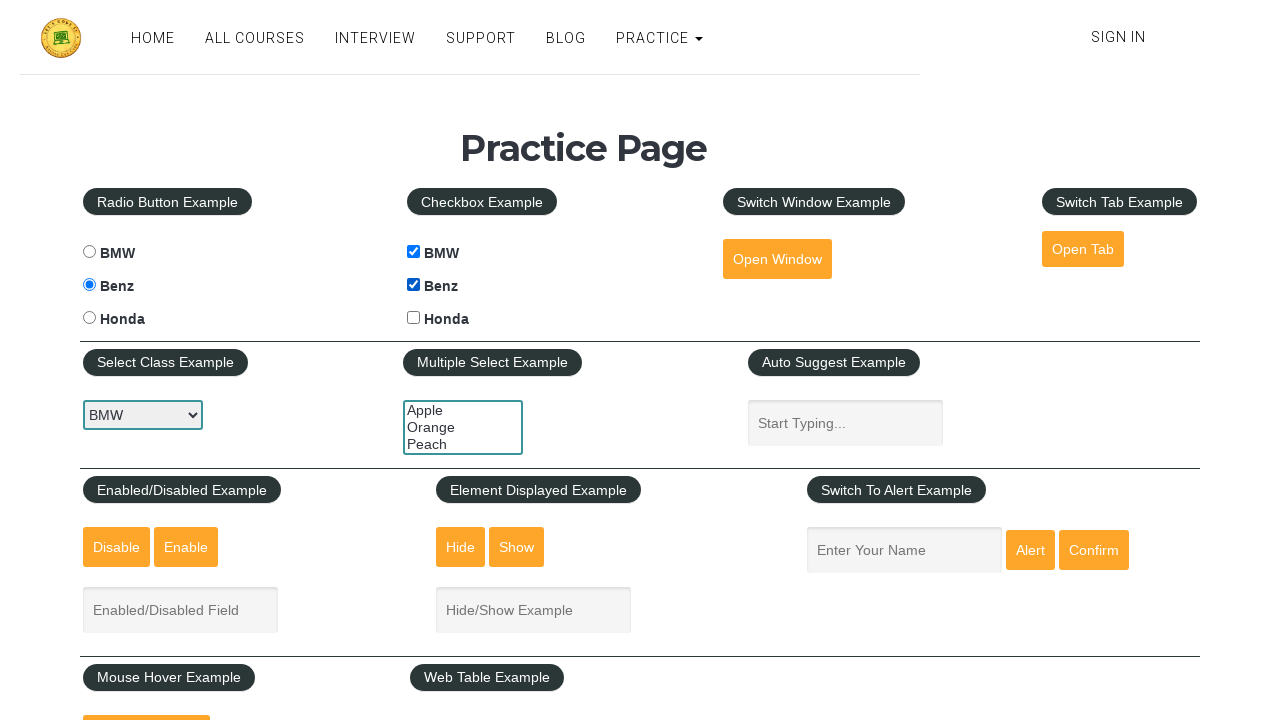

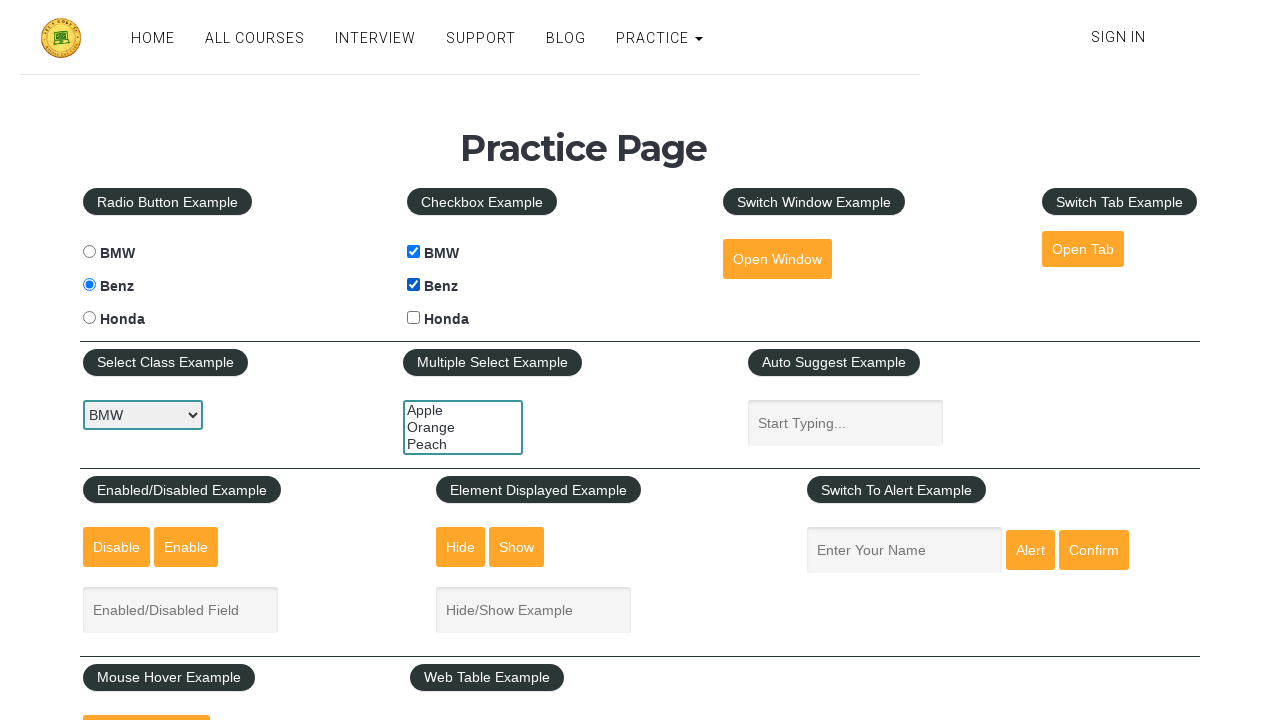